Tests checkbox and radio button interactions by selecting specific options and verifying their selection state

Starting URL: https://rahulshettyacademy.com/AutomationPractice/

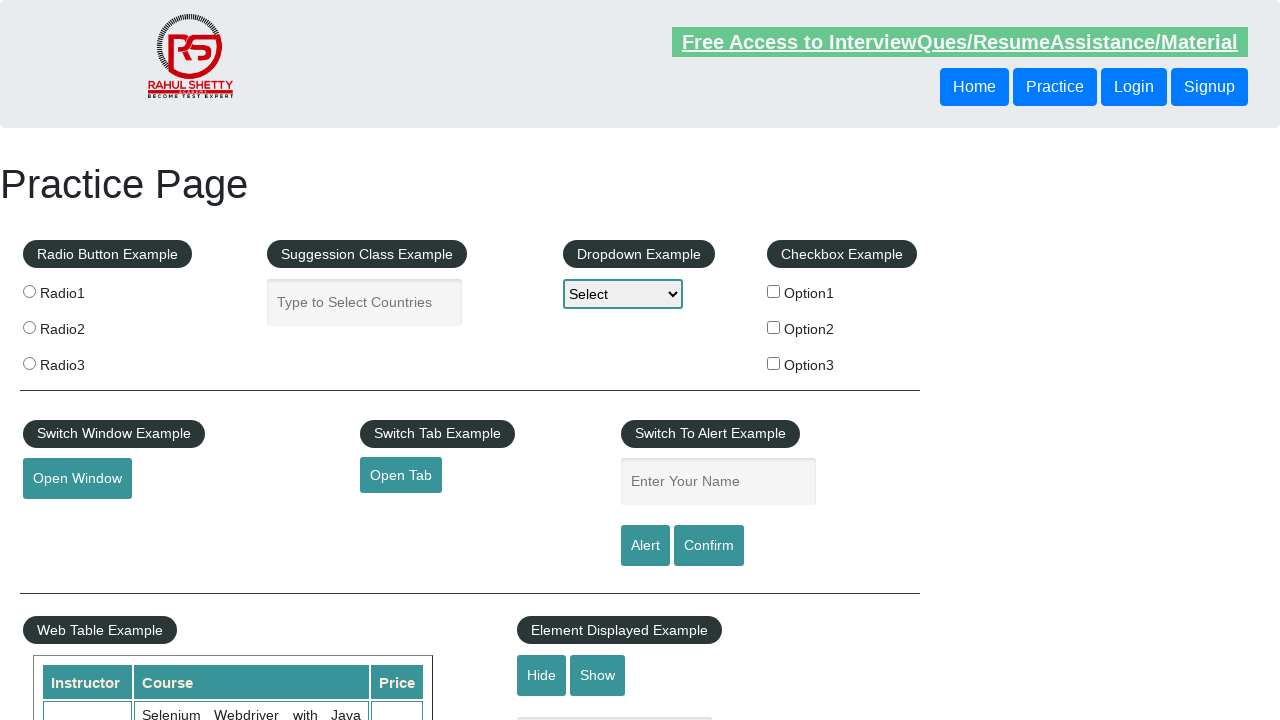

Navigated to AutomationPractice test page
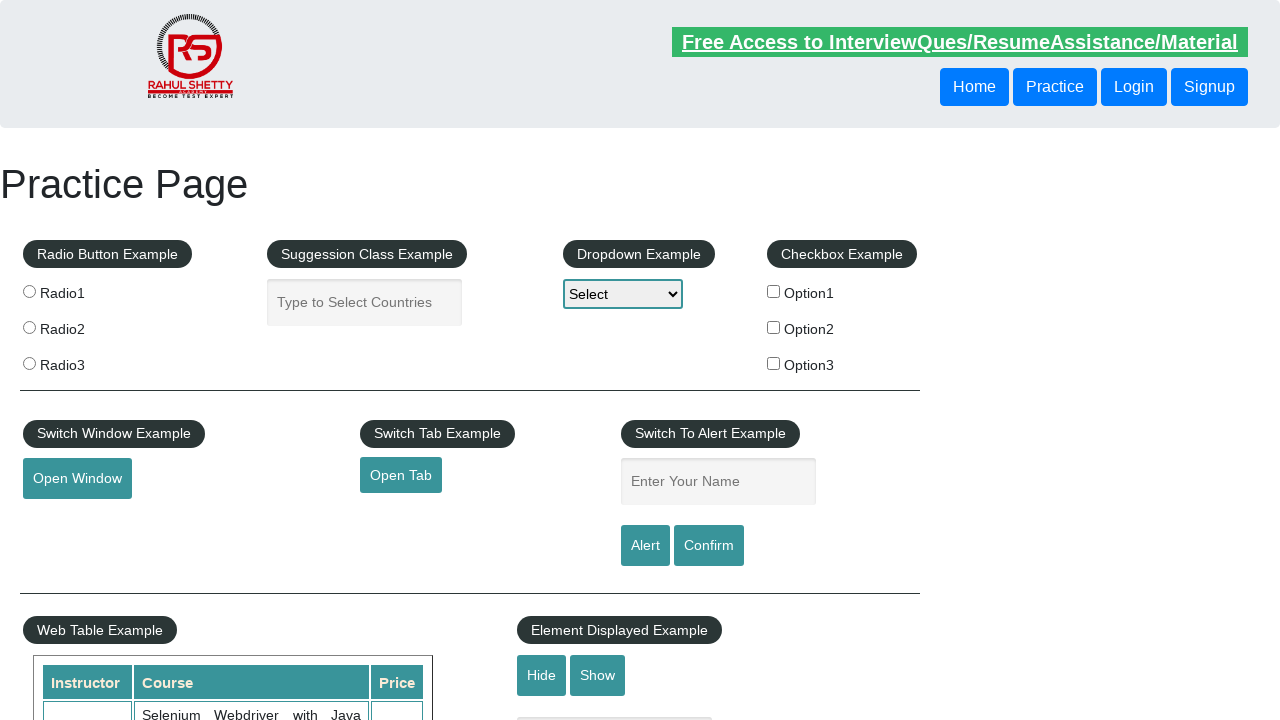

Located all checkbox elements on the page
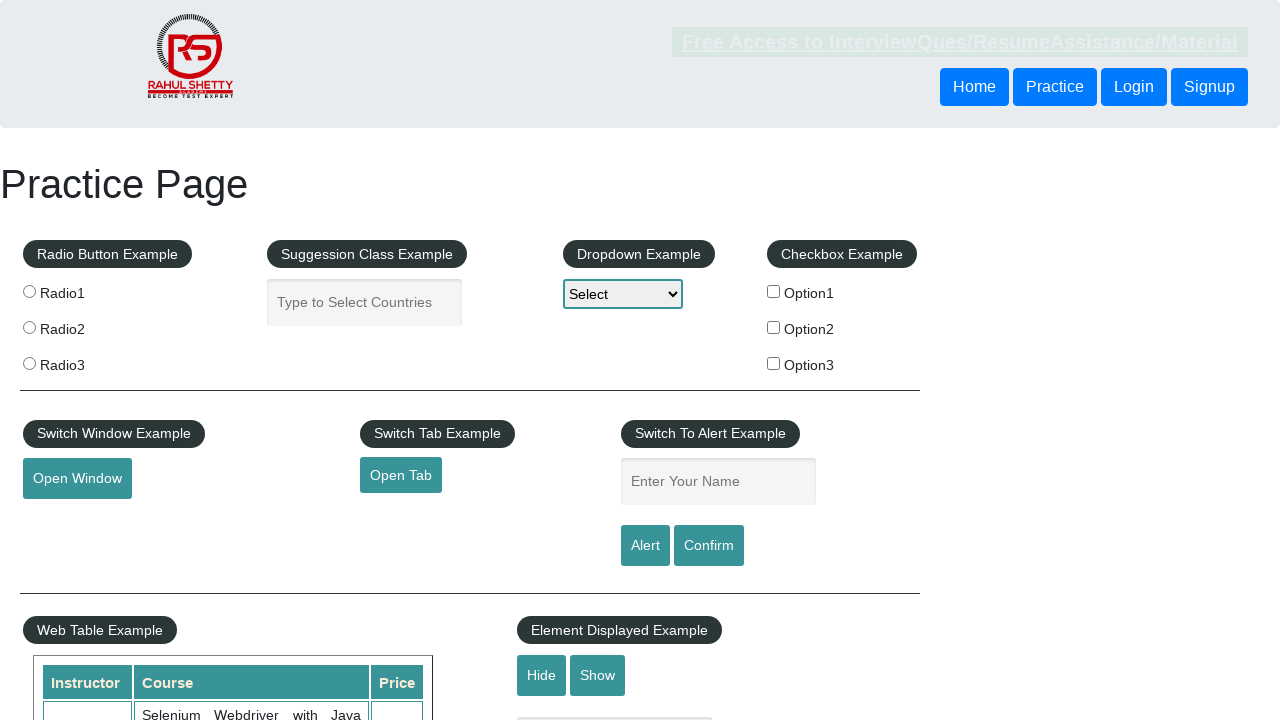

Checked checkbox at index 0
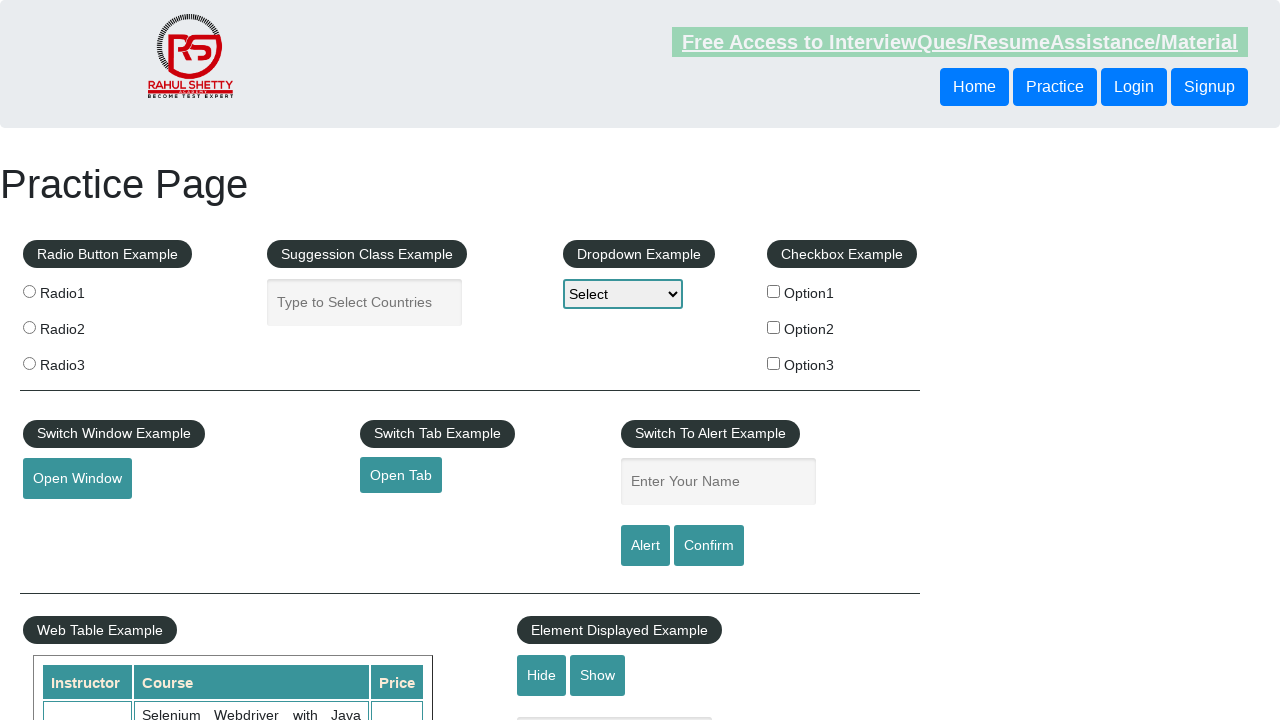

Checked checkbox at index 1
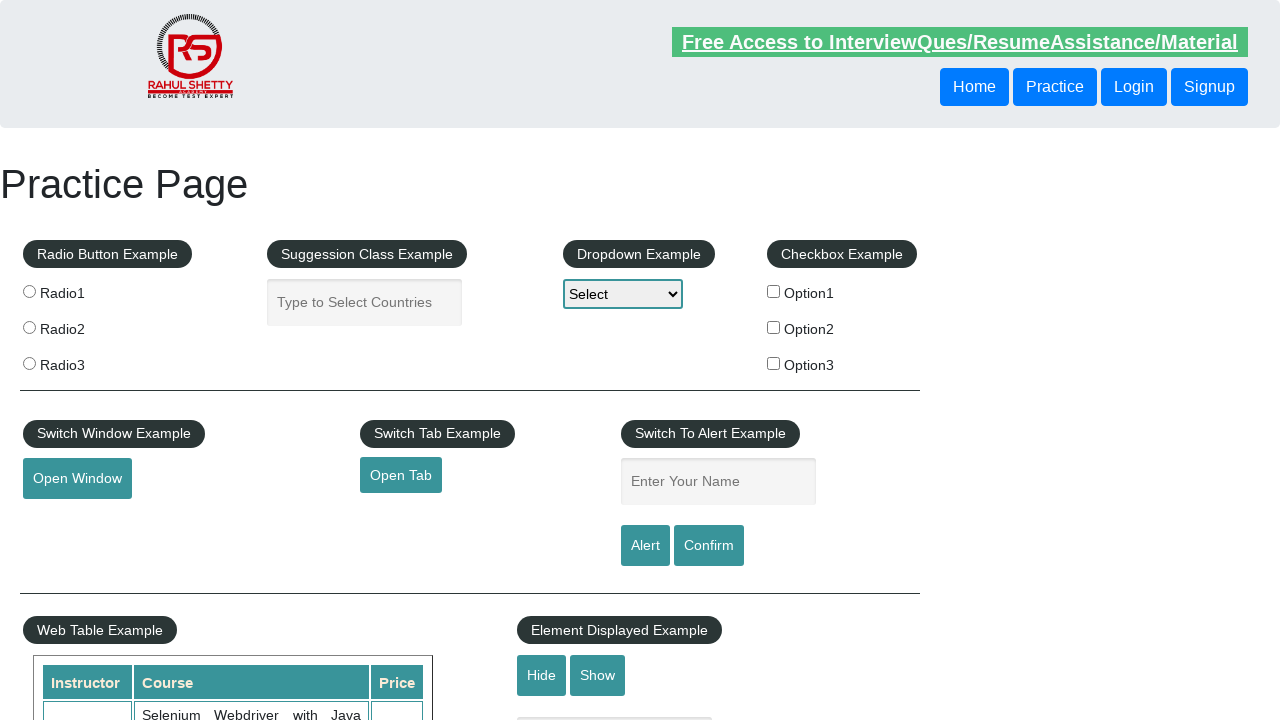

Found checkbox with value 'option2'
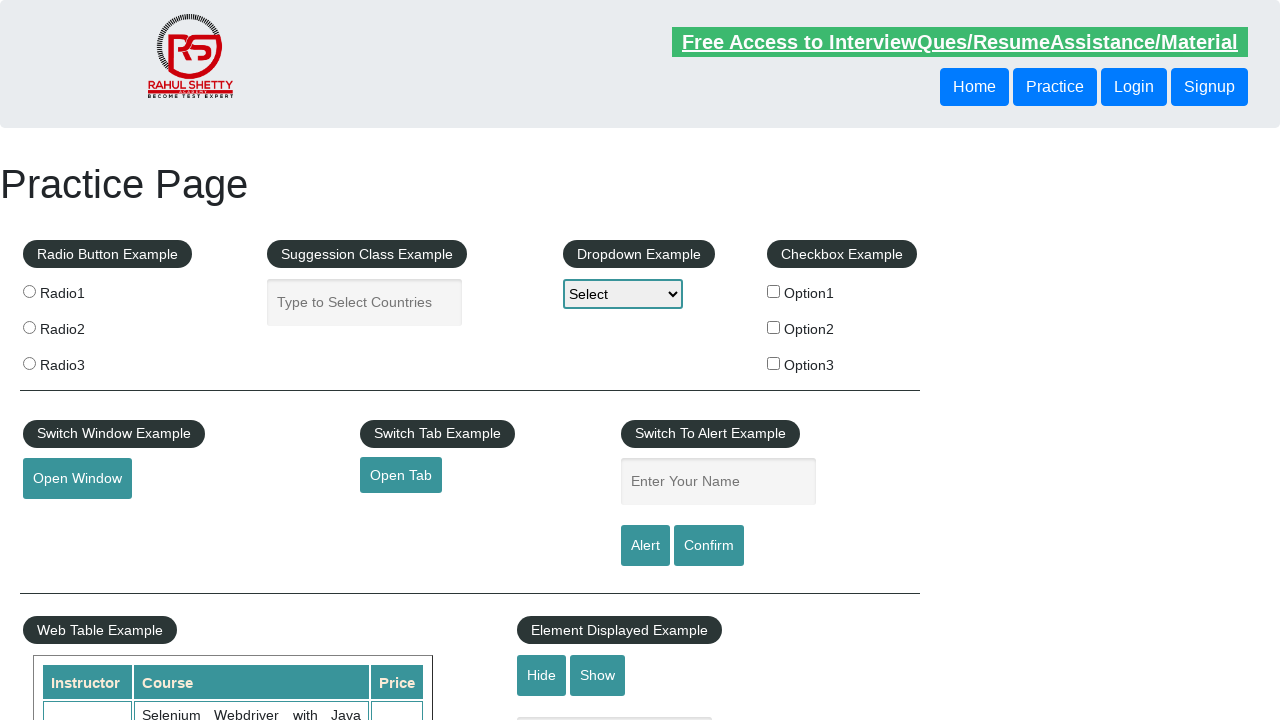

Clicked checkbox with value 'option2' at (774, 327) on xpath=//input[@type='checkbox'] >> nth=1
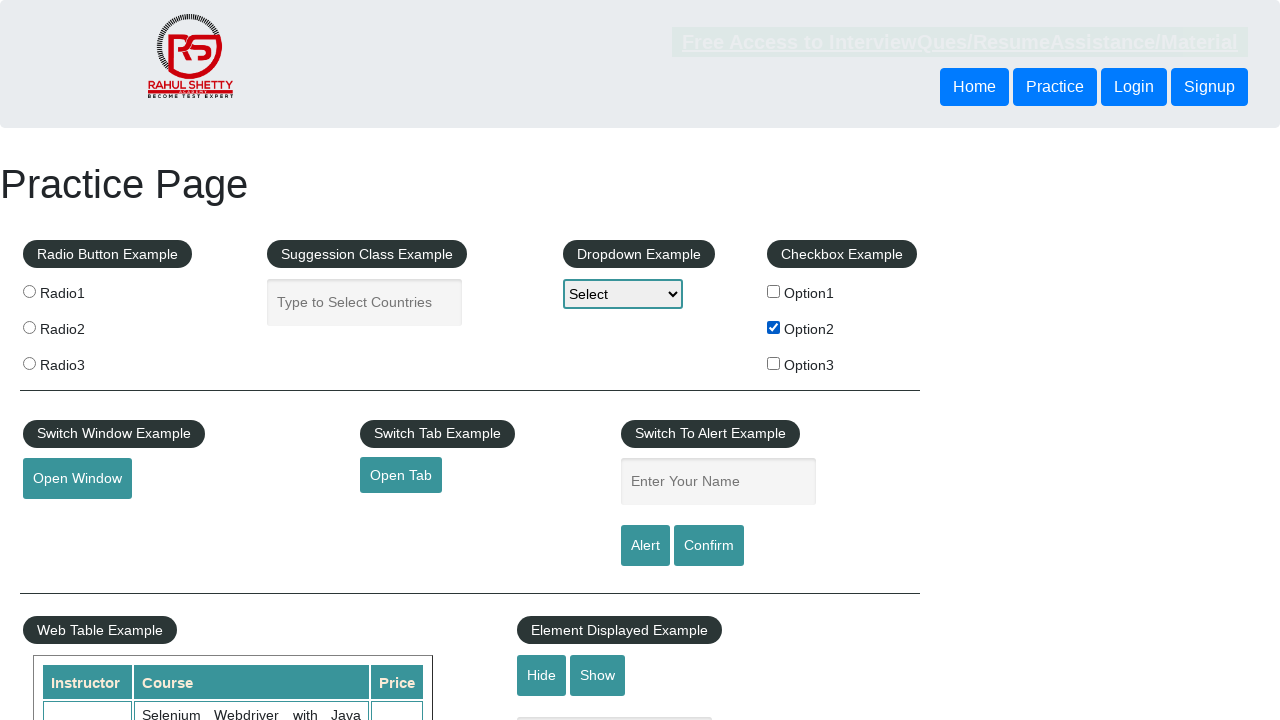

Located all radio button elements on the page
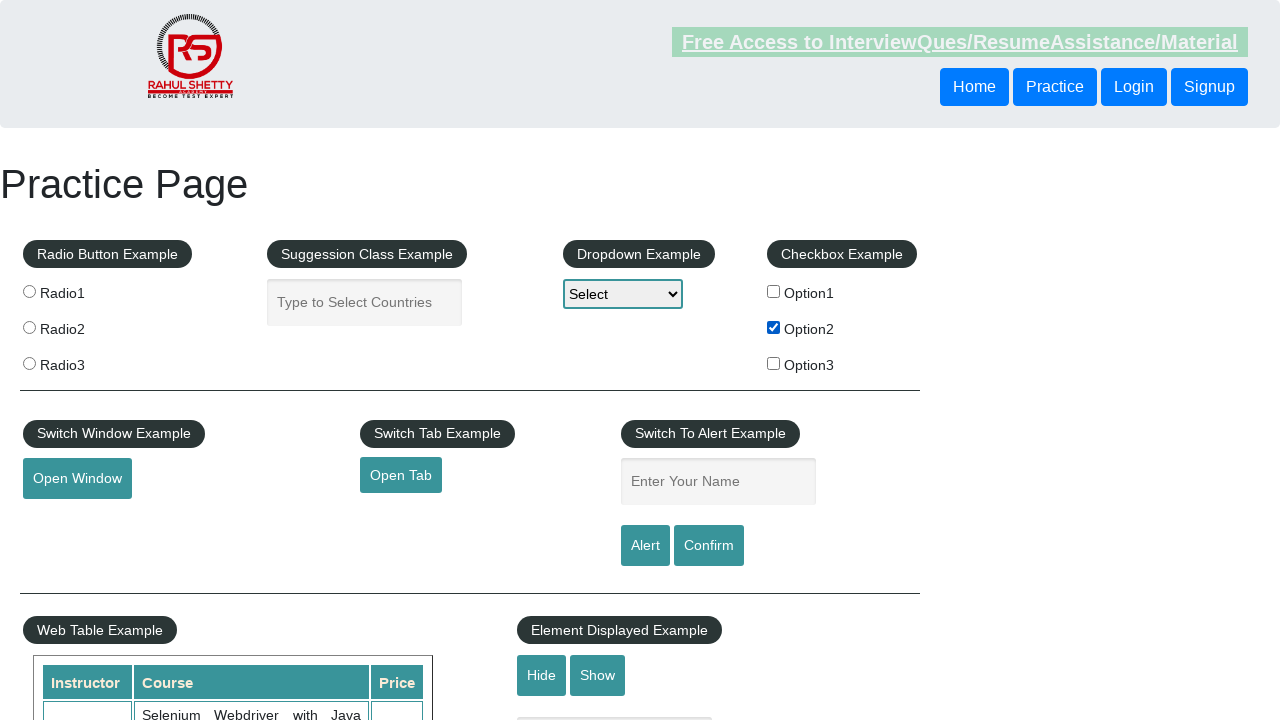

Clicked the third radio button (index 2) at (29, 363) on input[name='radioButton'] >> nth=2
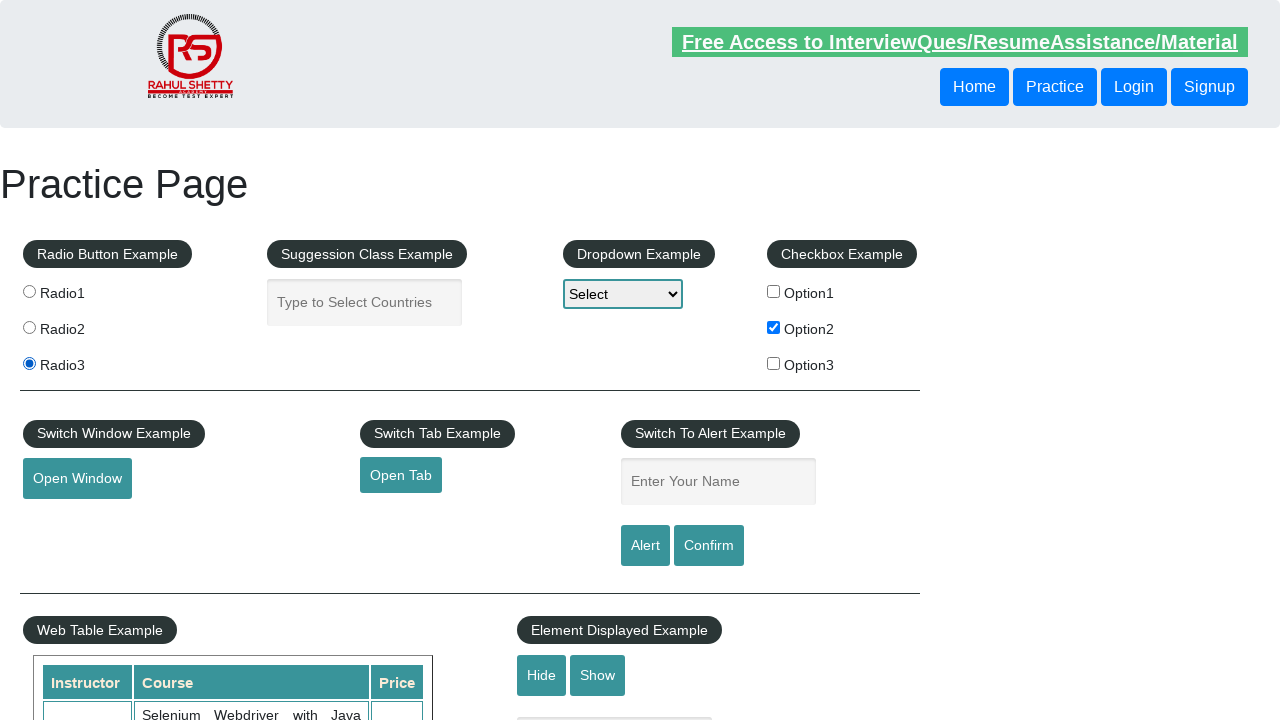

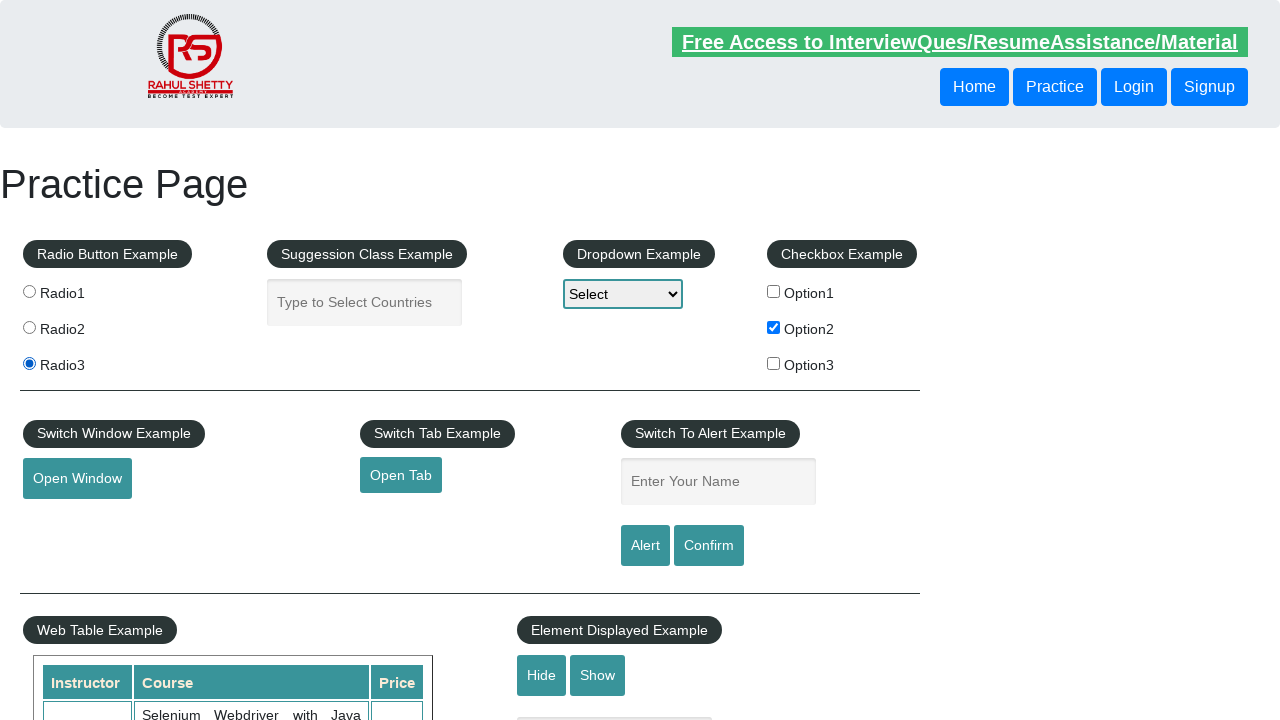